Navigates to the Senate financial disclosure search page, accepts the agreement checkbox, fills out the search form by selecting "Periodic Transactions" report type and entering today's date, then submits the search.

Starting URL: https://efdsearch.senate.gov/search/

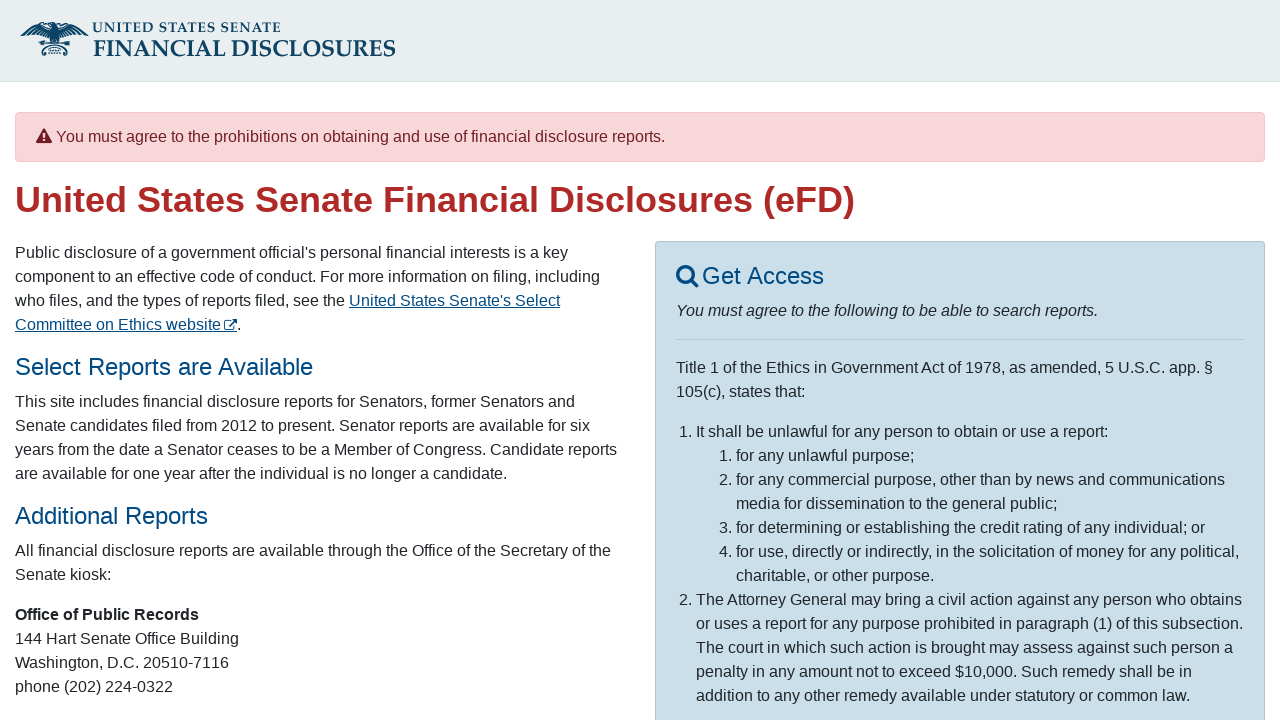

Waited for agreement checkbox to load
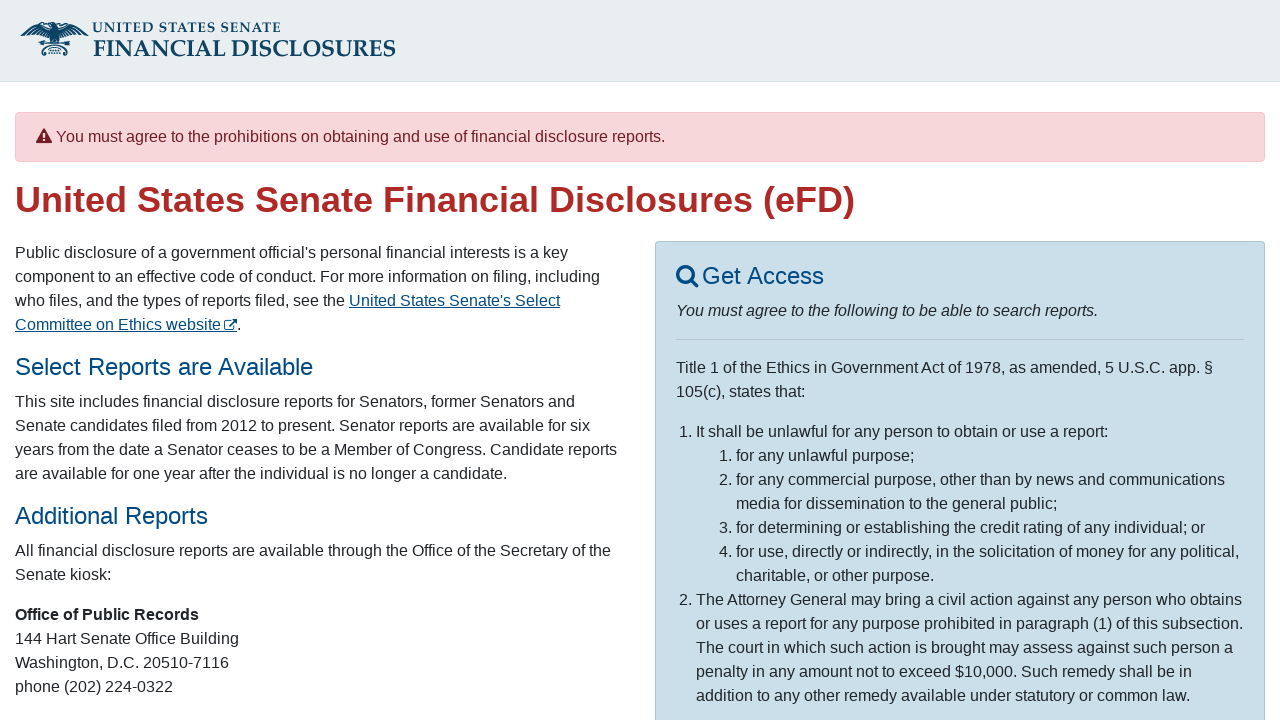

Located agreement checkbox element
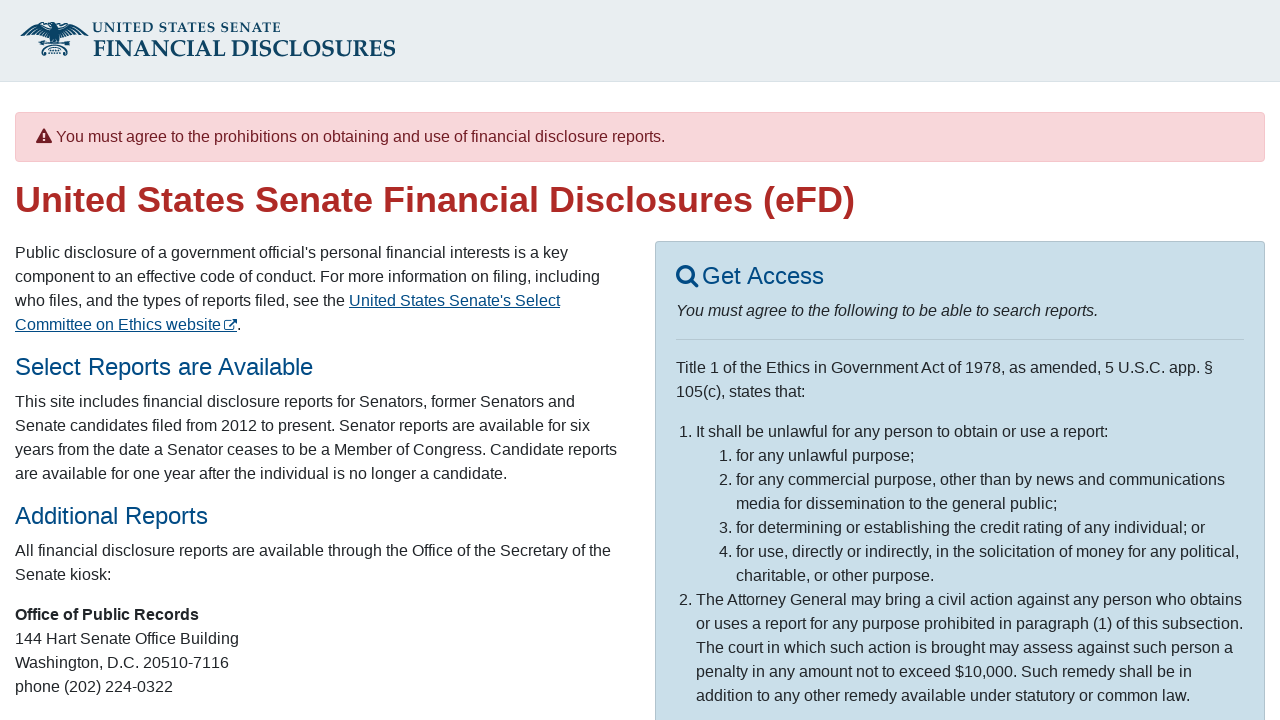

Clicked agreement checkbox to accept terms at (682, 471) on #agree_statement
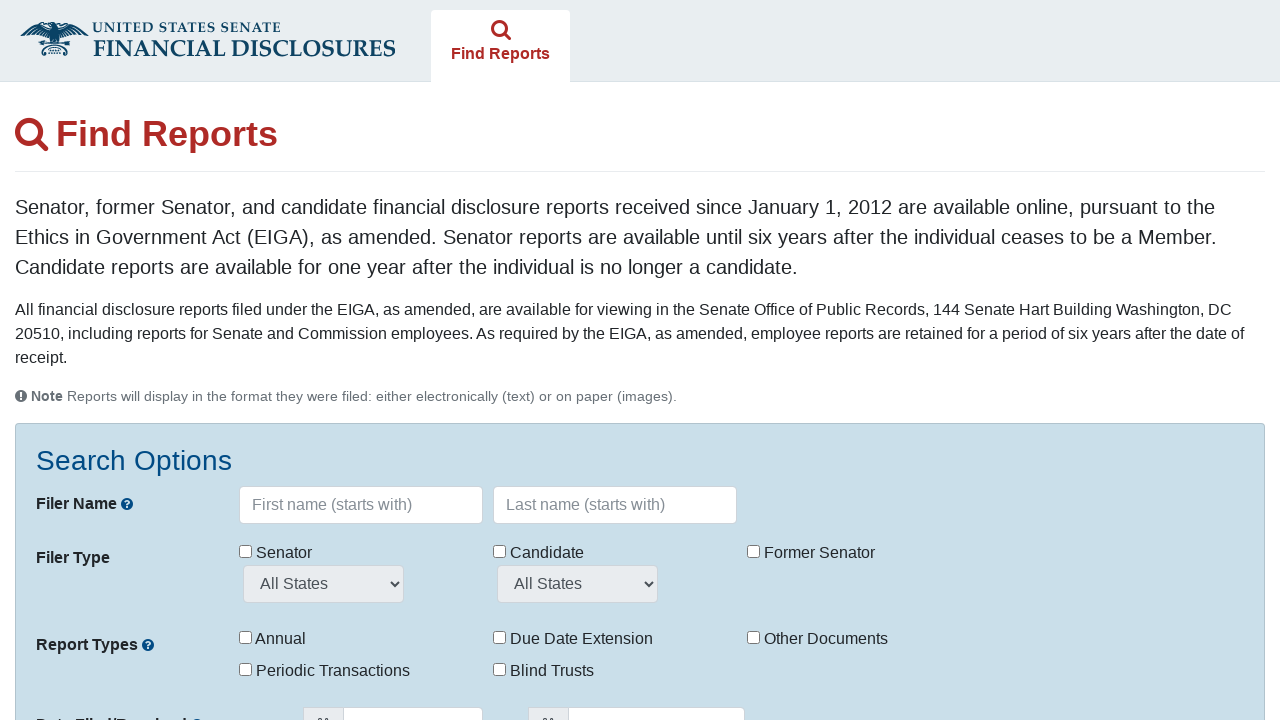

Waited 3 seconds for page to load after accepting agreement
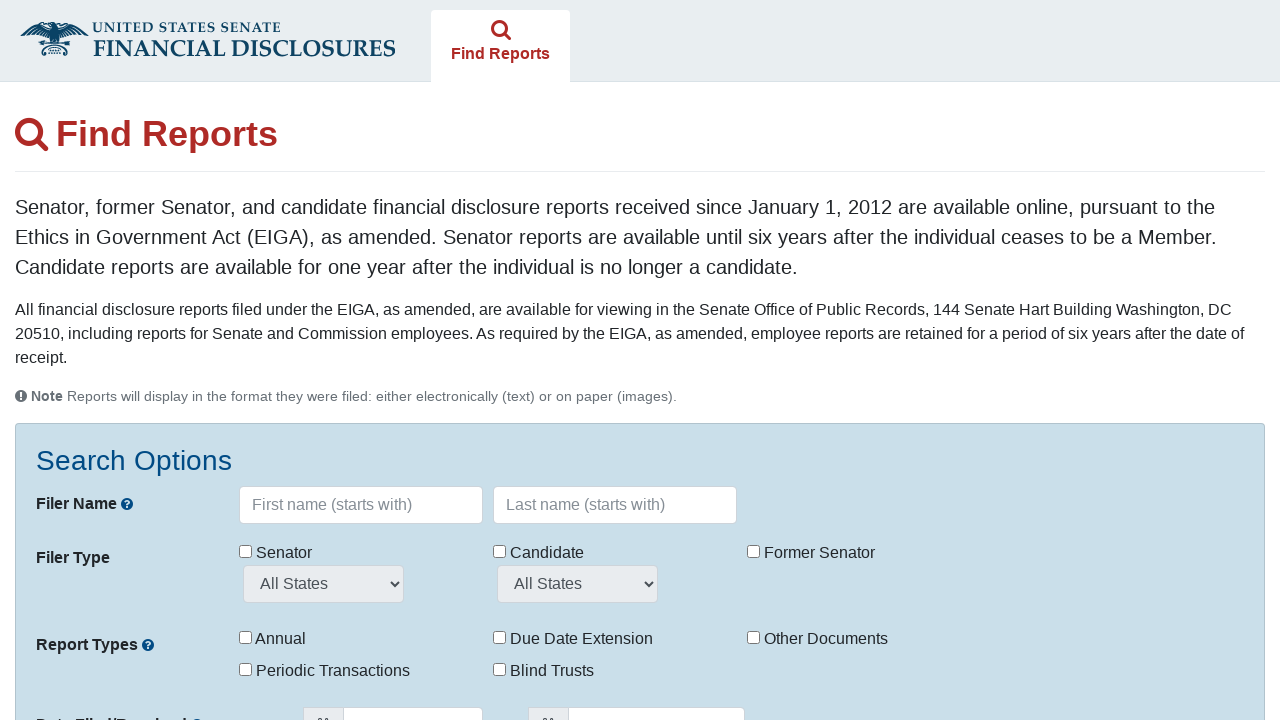

Located Periodic Transactions report type checkbox
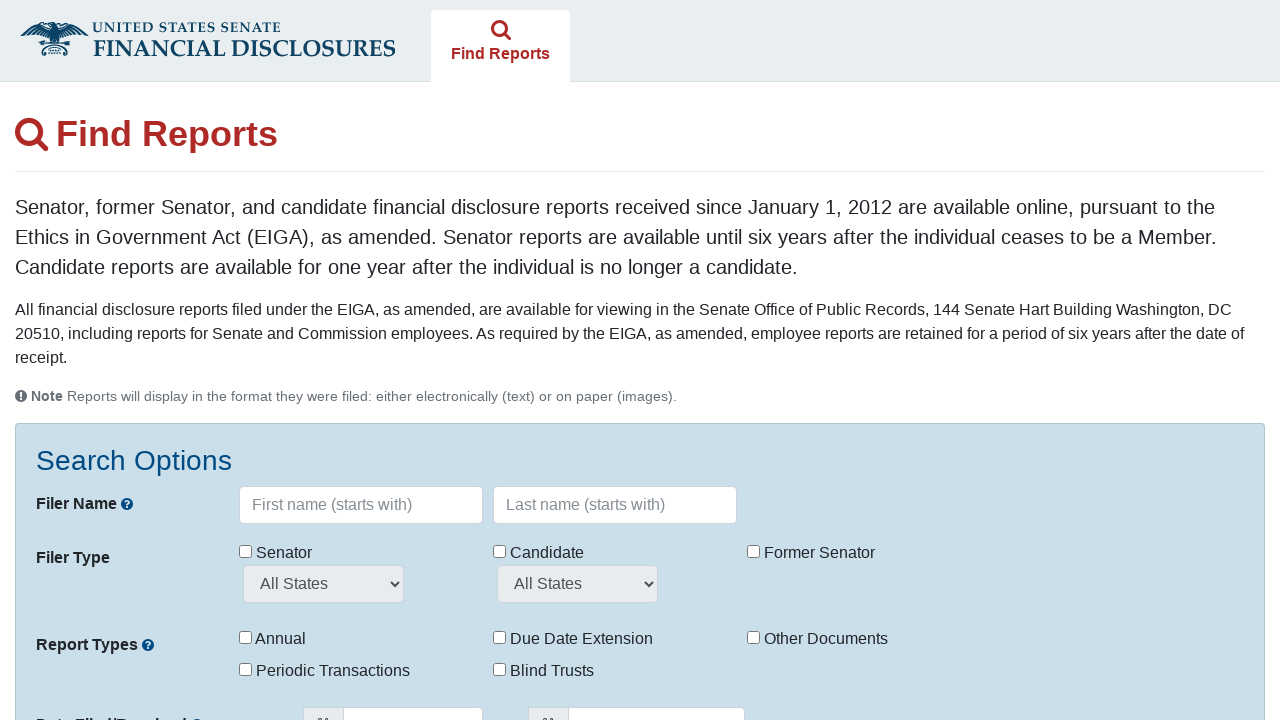

Waited for Periodic Transactions report checkbox to be visible
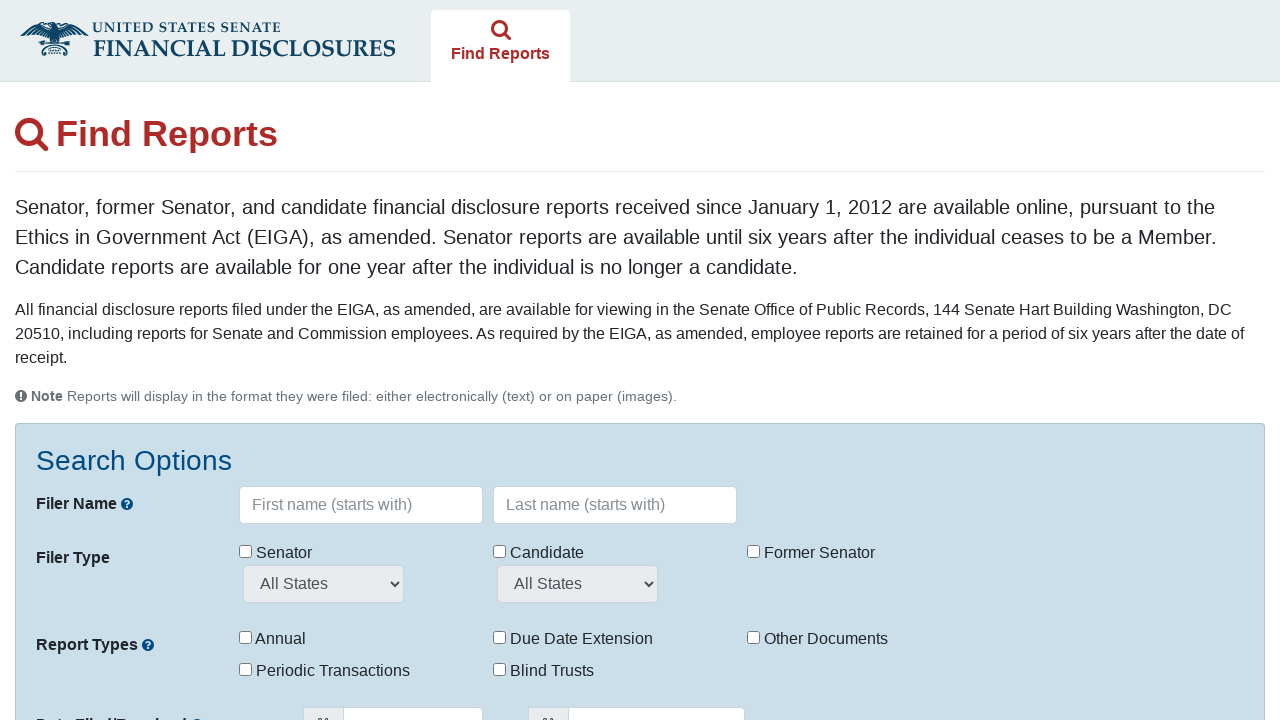

Clicked Periodic Transactions report type checkbox at (246, 669) on input#reportTypes[value='11']
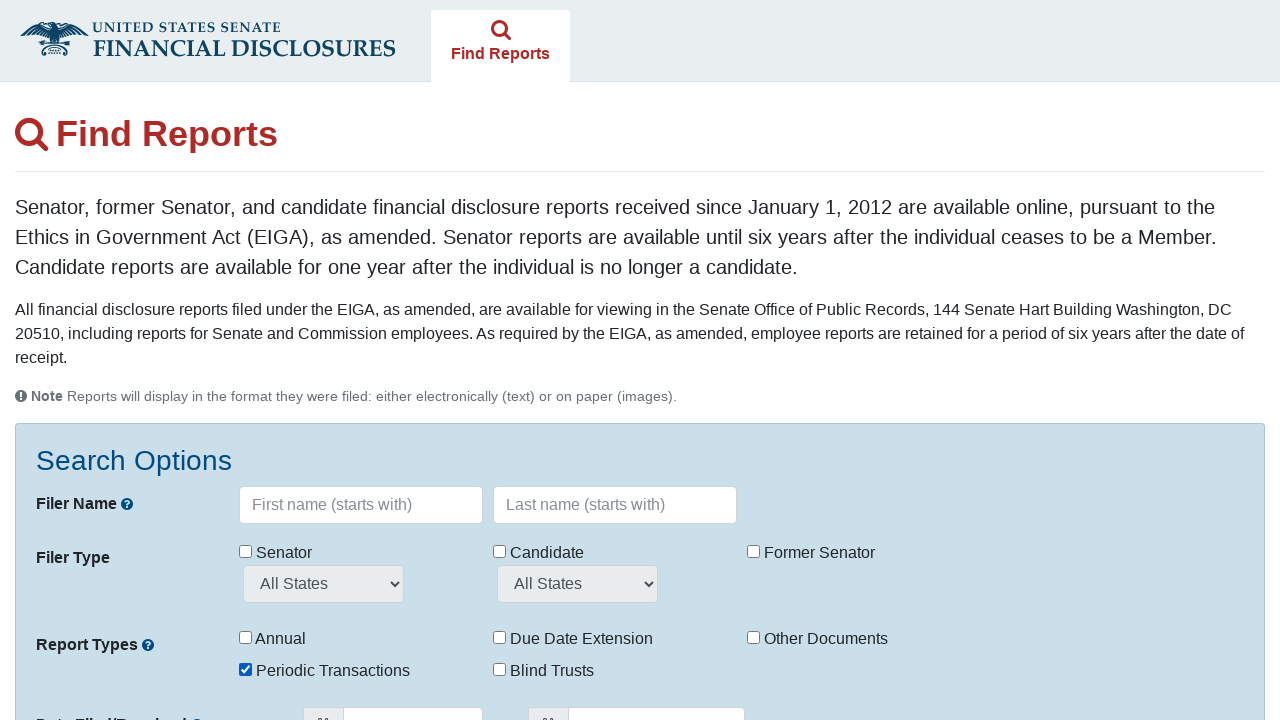

Filled fromDate field with today's date: 03/02/2026 on #fromDate
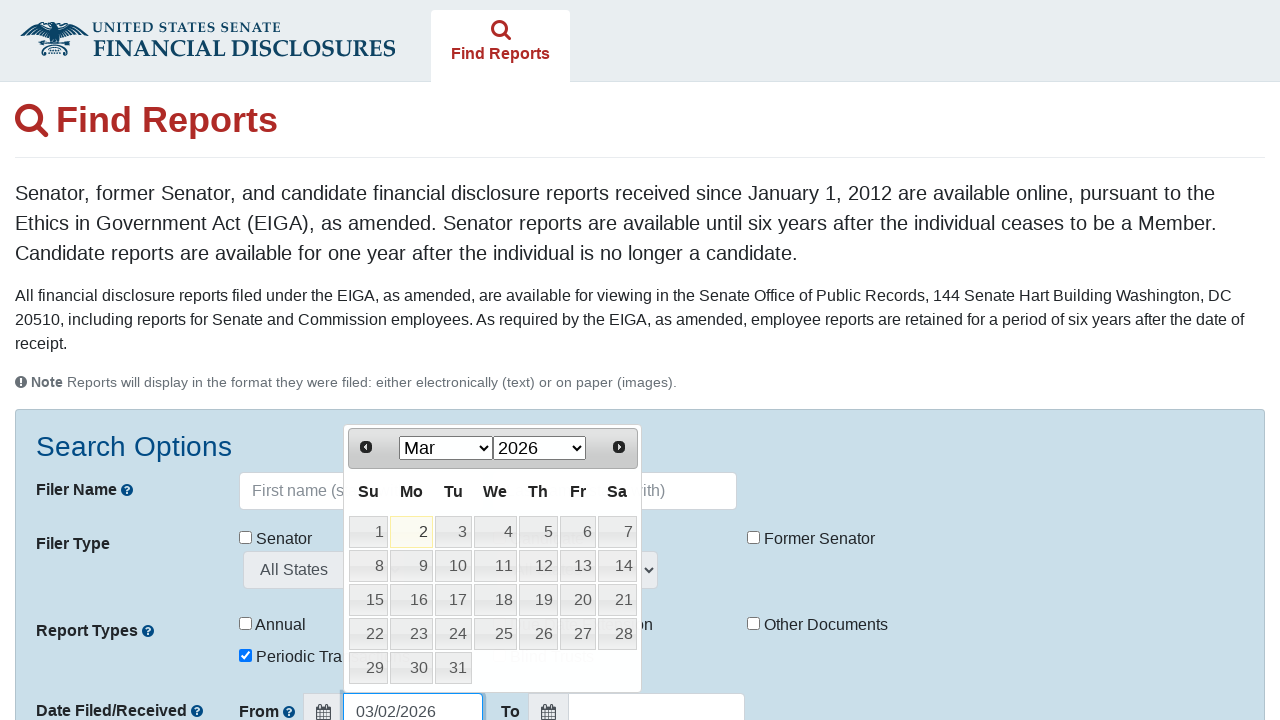

Clicked submit button to search for periodic transactions at (114, 482) on button[type='submit']
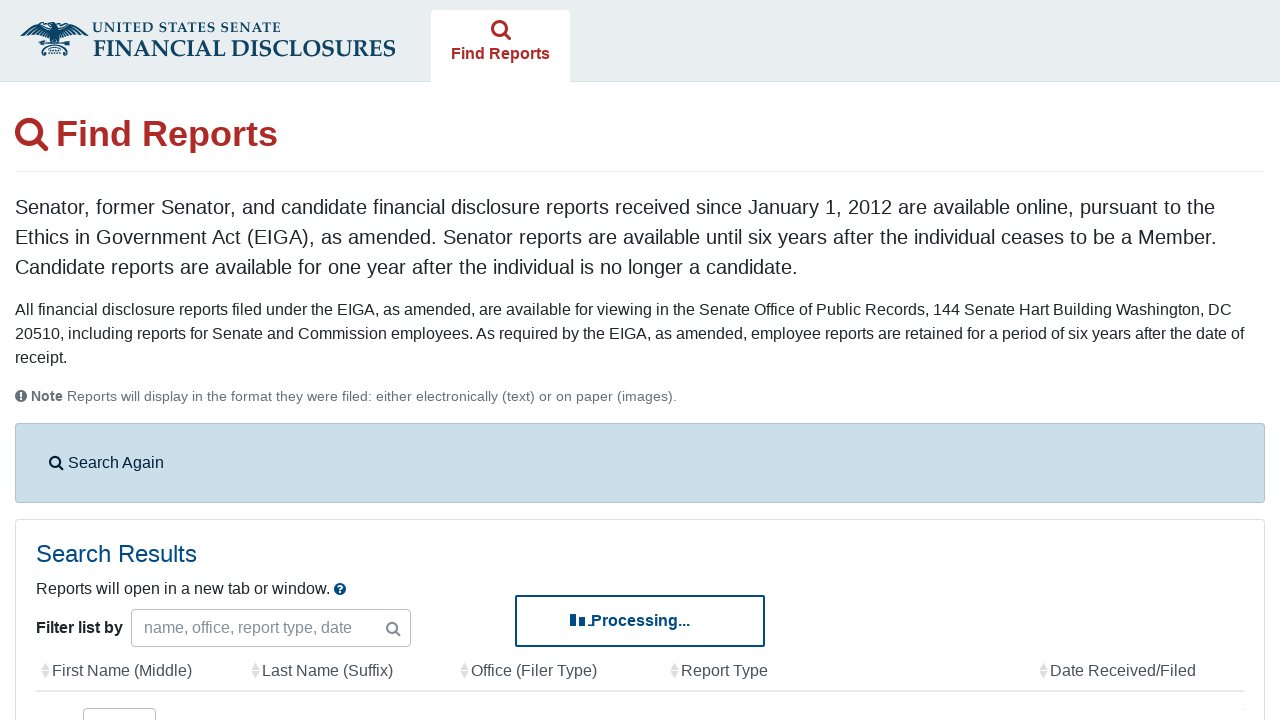

Waited 3 seconds for search results to load
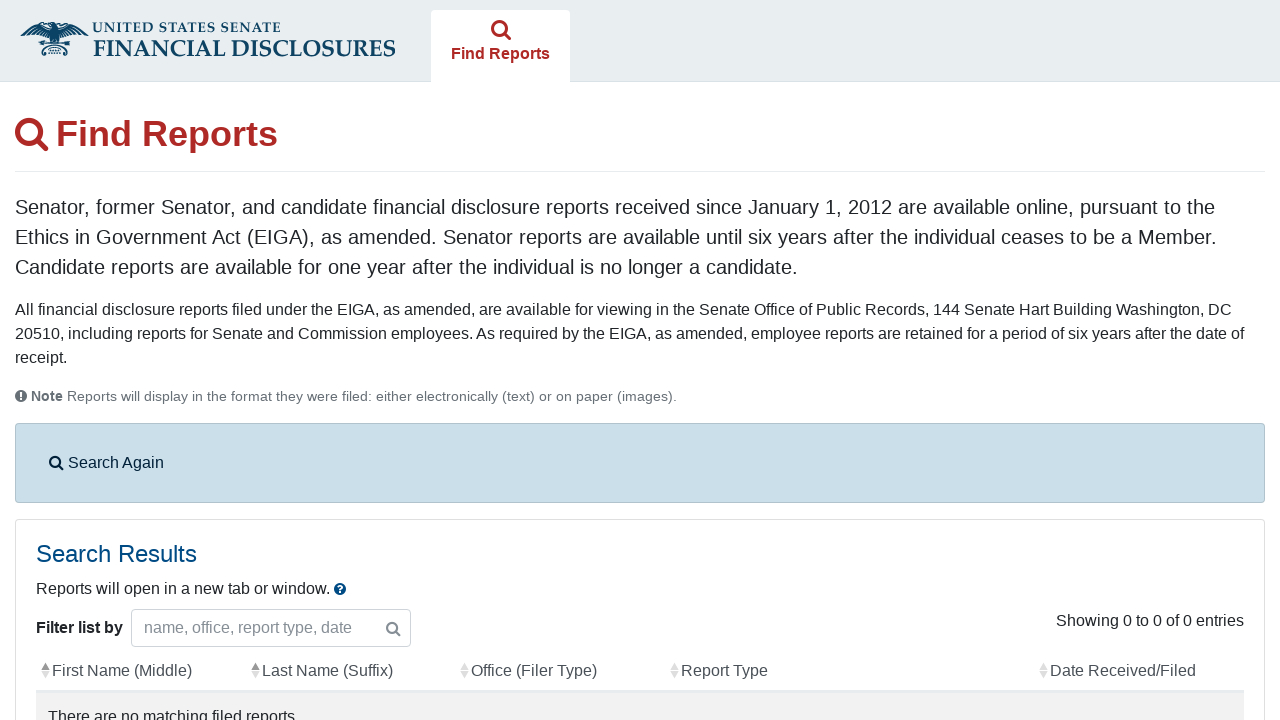

Verified search results table loaded successfully
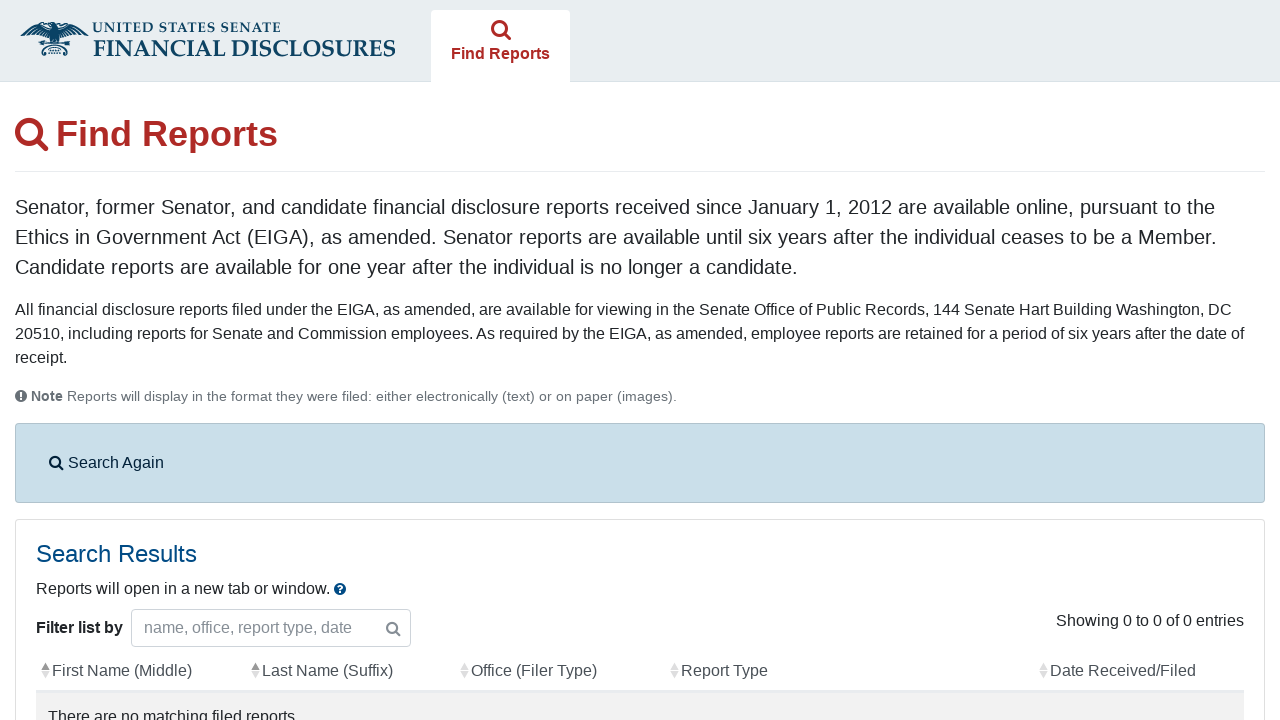

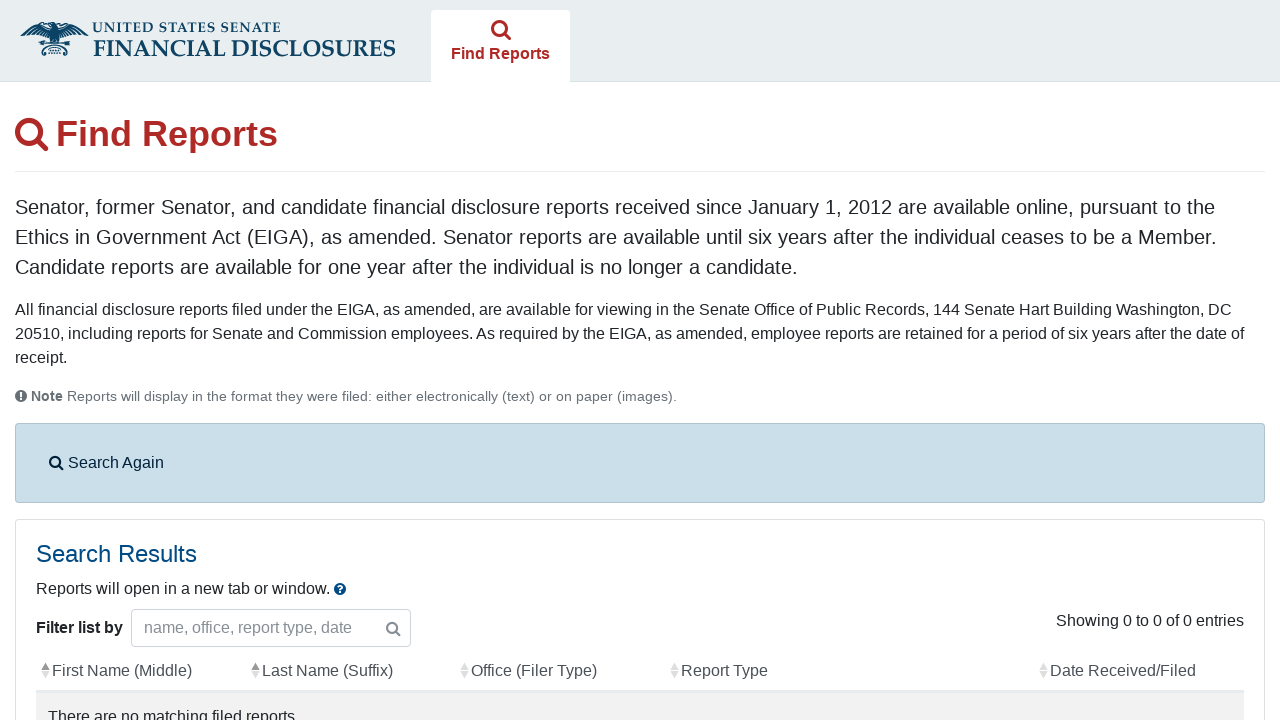